Tests right-click context menu functionality by right-clicking on a button element and selecting the "Cut" option from the context menu

Starting URL: https://swisnl.github.io/jQuery-contextMenu/demo.html

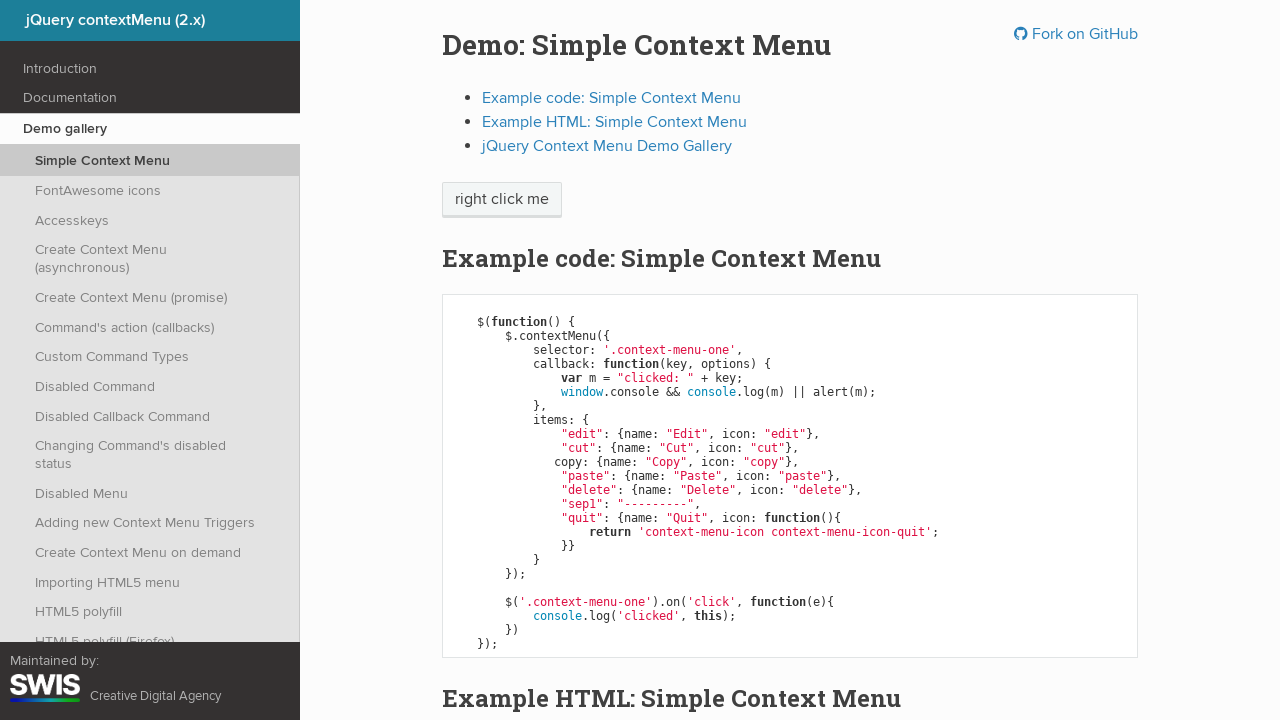

Located the 'right click me' button element
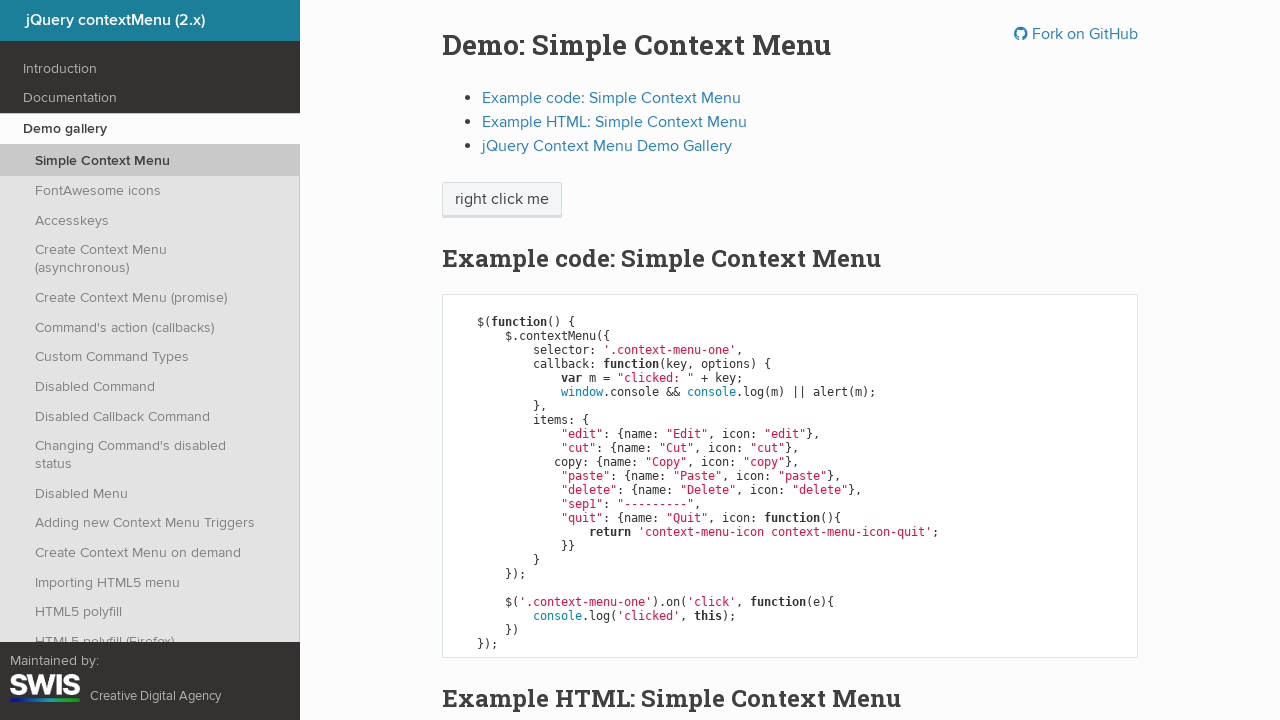

Right-clicked on the button to open context menu at (502, 200) on xpath=//span[text()='right click me']
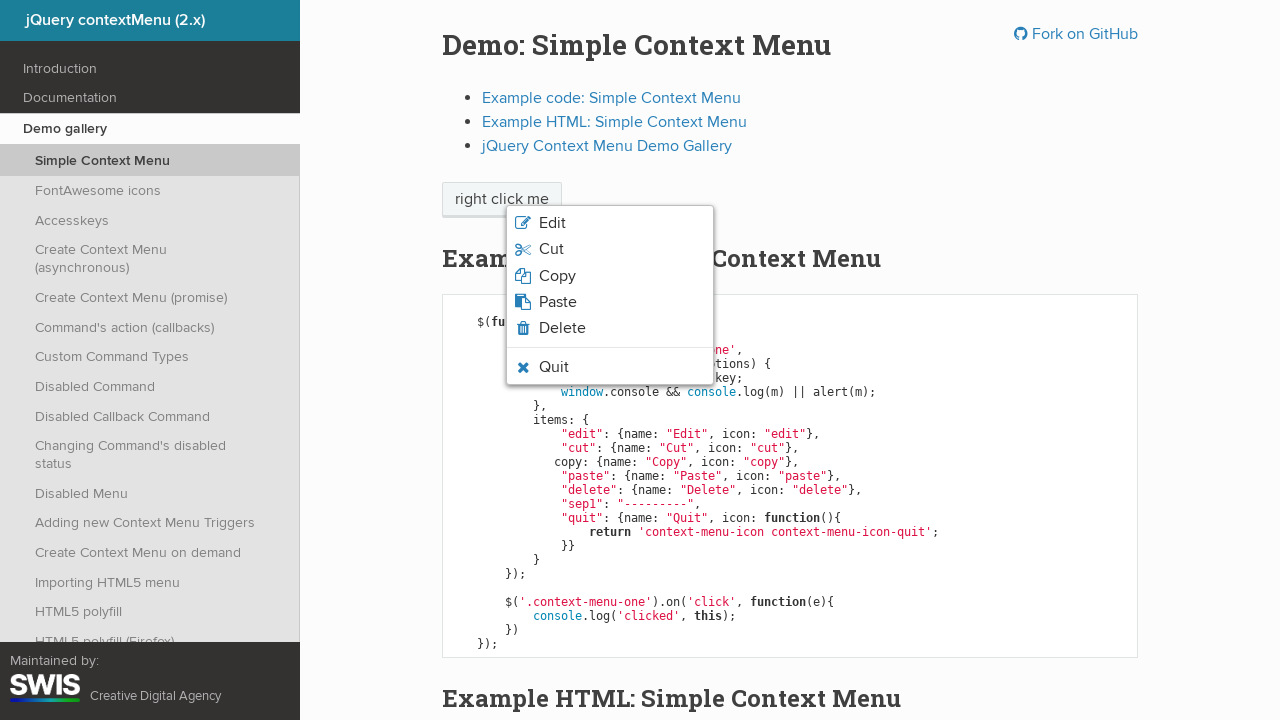

Clicked 'Cut' option from context menu at (551, 249) on xpath=//span[text()='Cut']
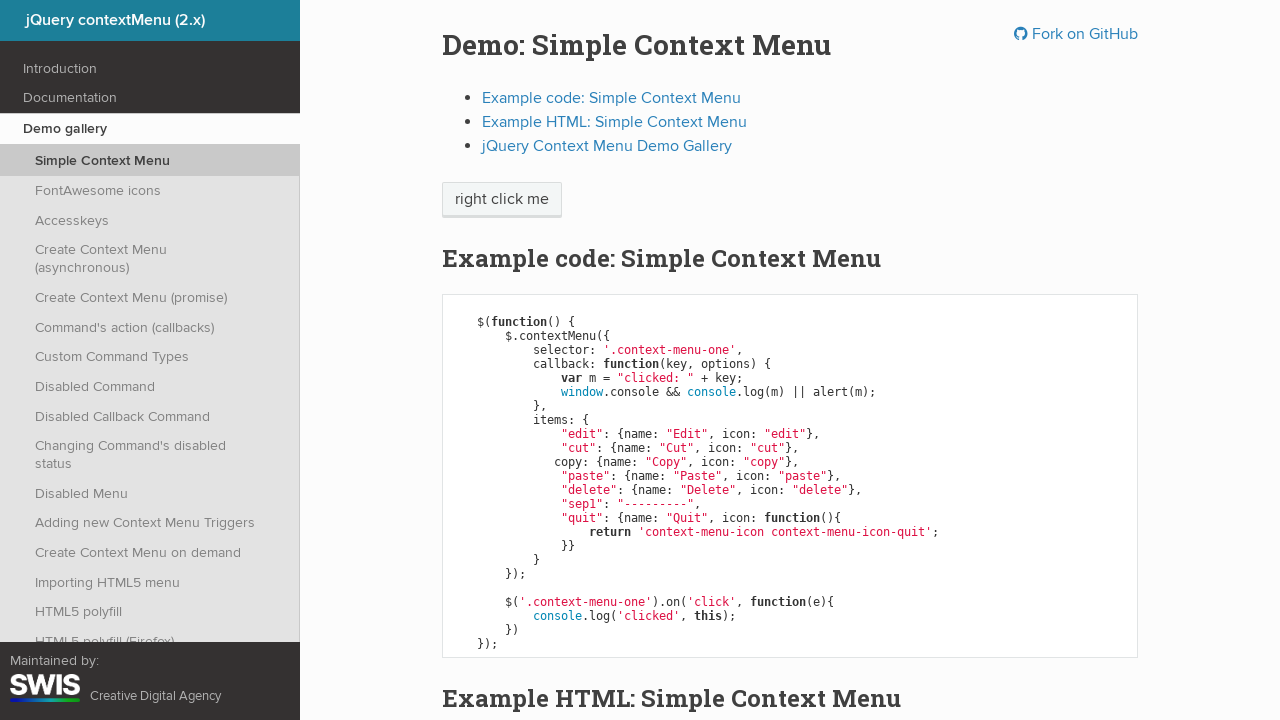

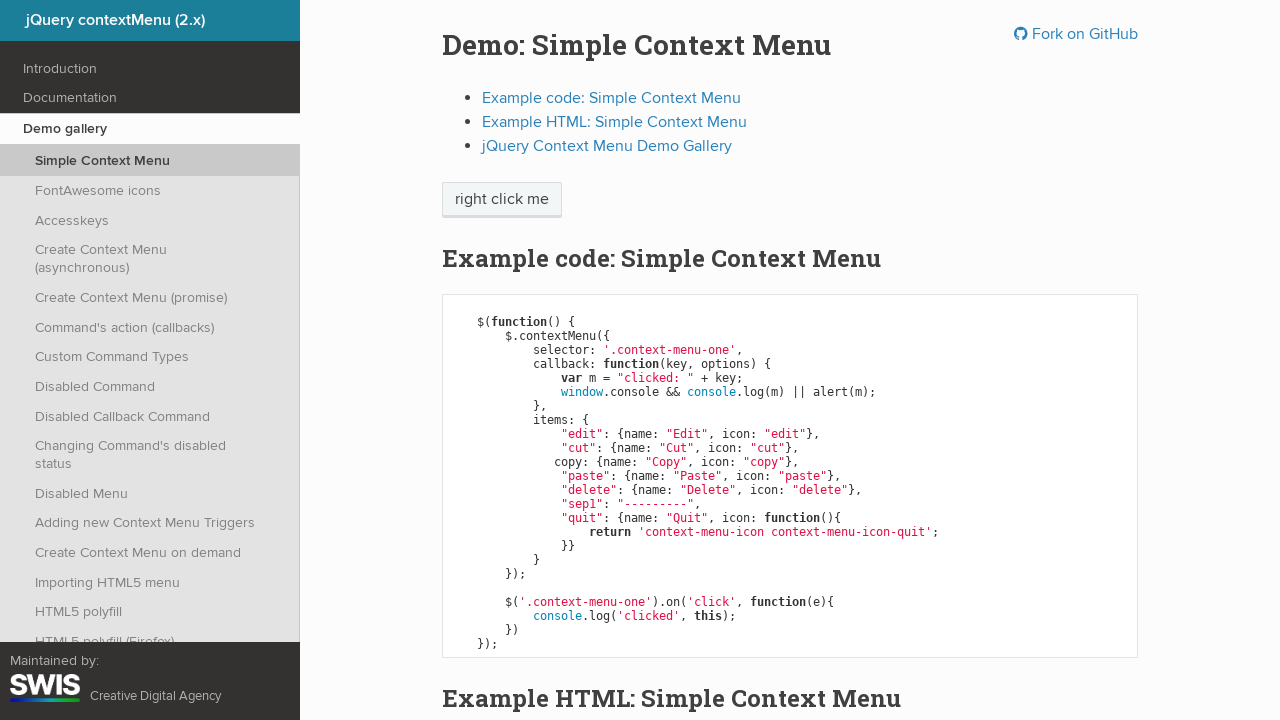